Navigates to Widgets section and Select Menu page, then selects car options from multi-select dropdown

Starting URL: https://demoqa.com/automation-practice-form

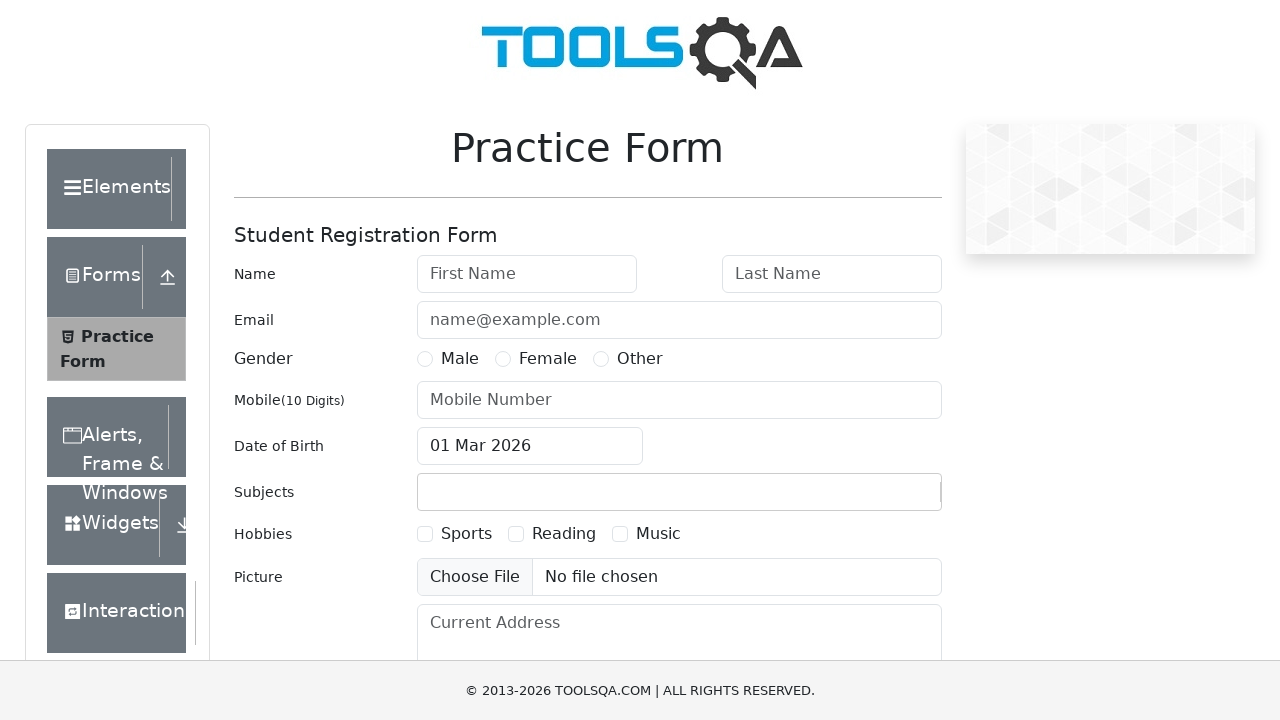

Scrolled Widgets section into view
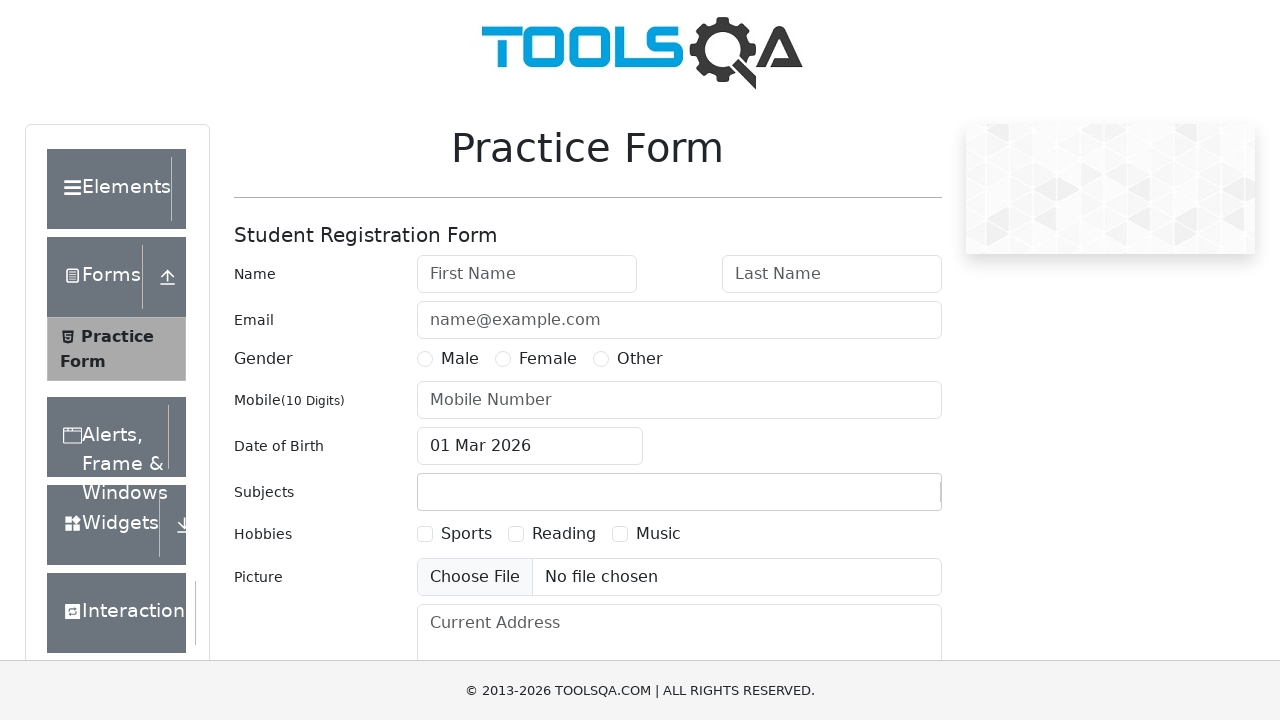

Clicked Widgets section to expand at (184, 525) on xpath=//div[text()='Widgets']//following::div[@class='icon'] >> nth=0
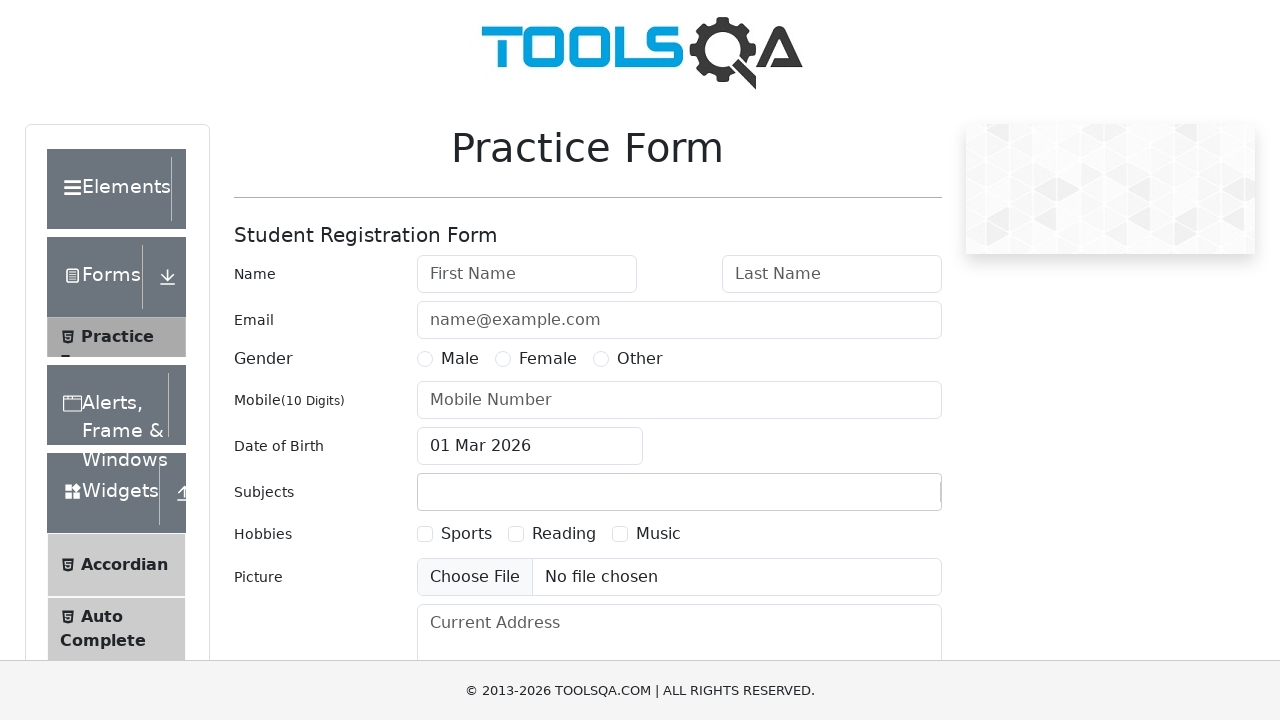

Scrolled Select Menu option into view
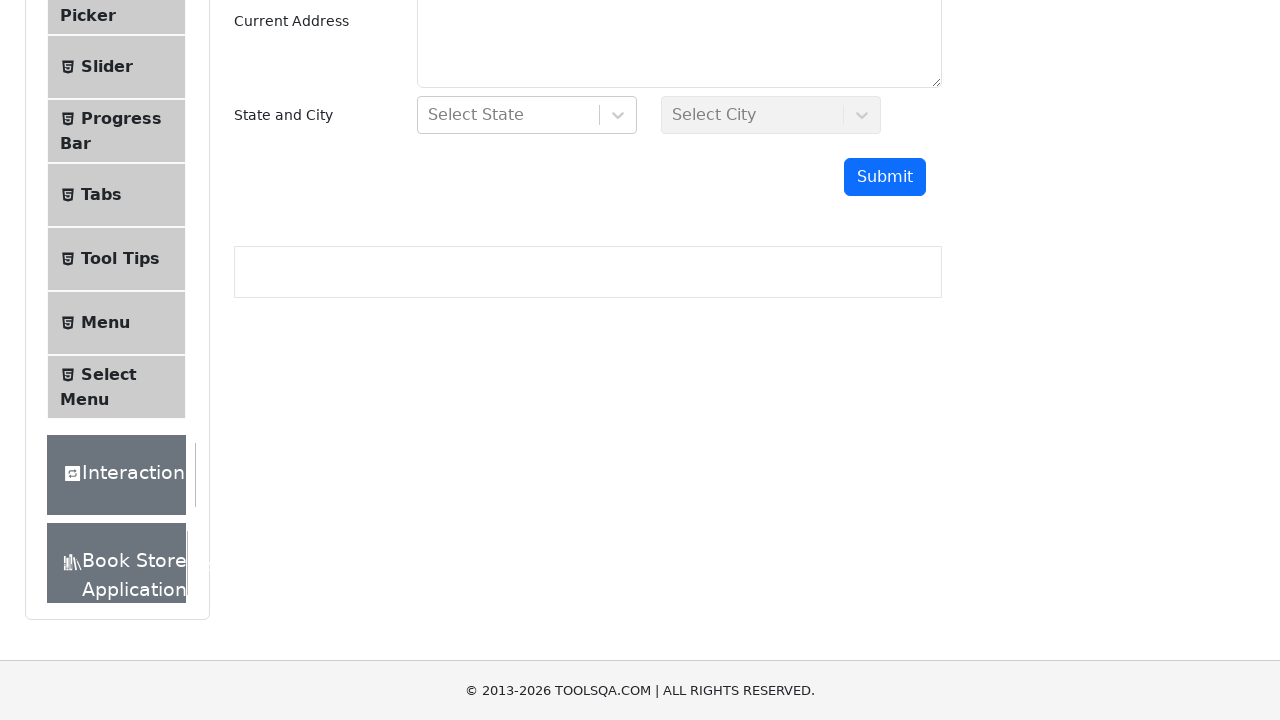

Clicked on Select Menu option at (116, 387) on xpath=//span[text()='Select Menu']//ancestor::li
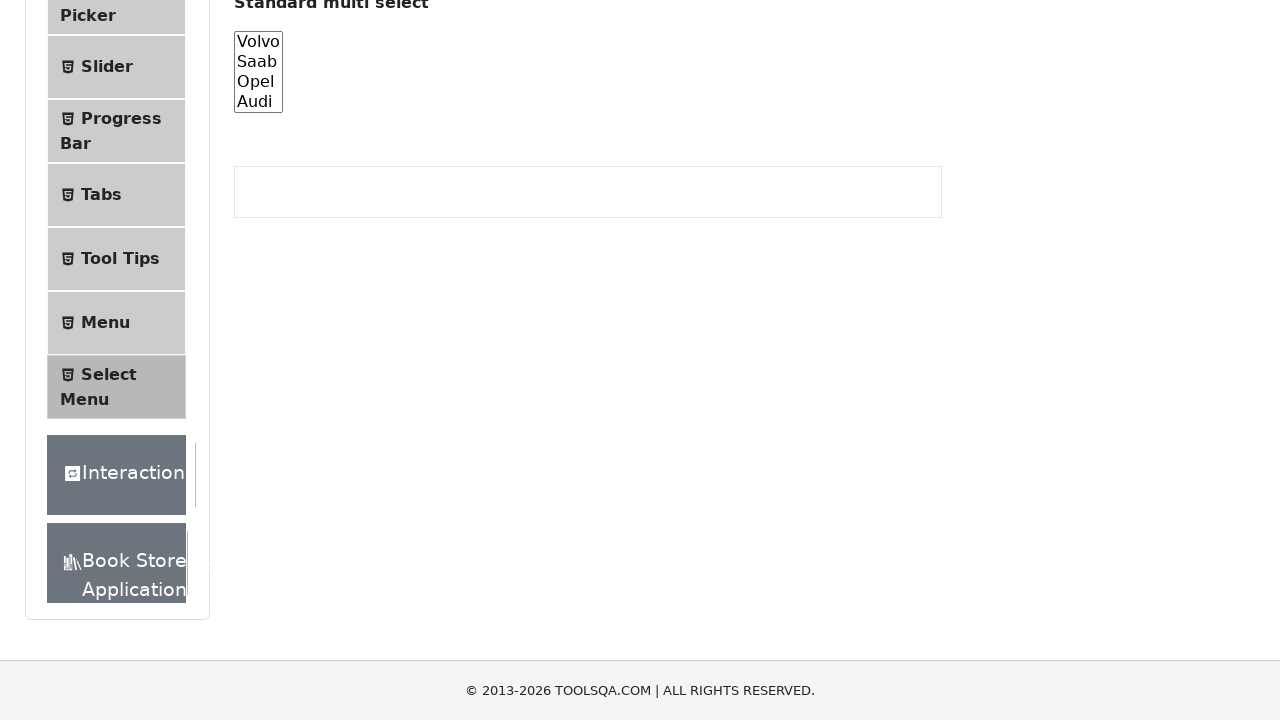

Select menu elements loaded
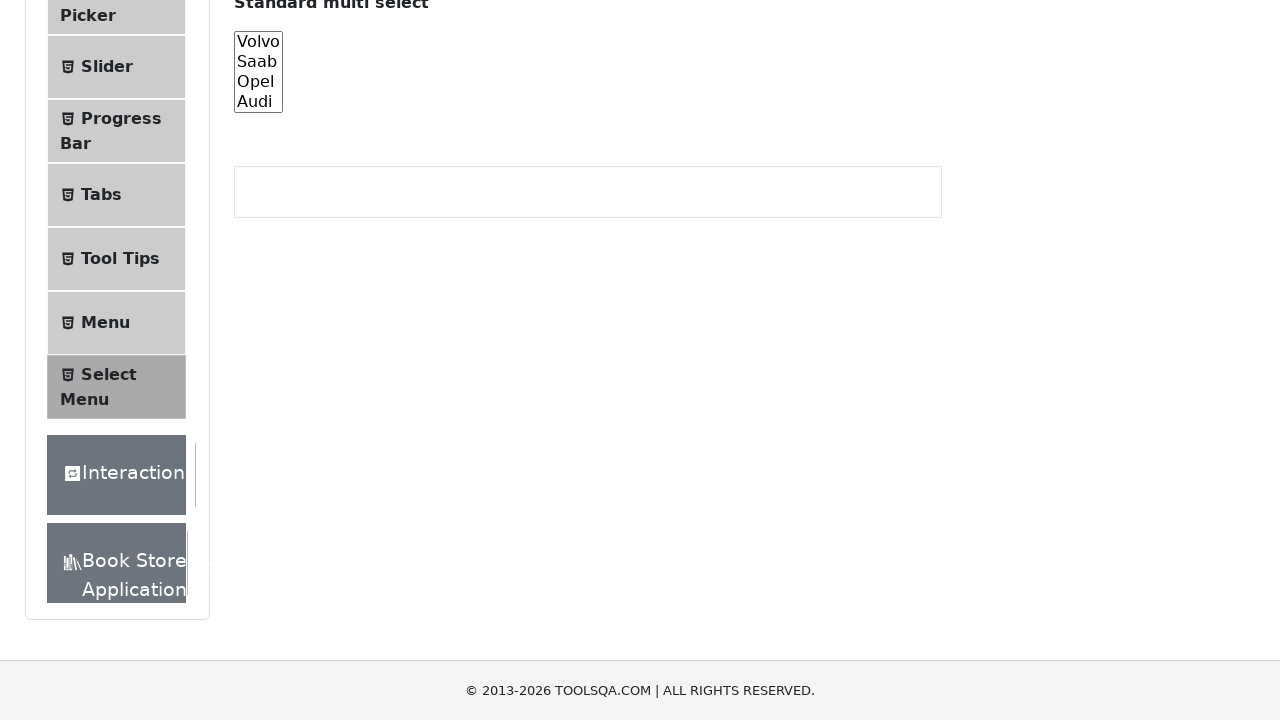

Selected 'Volvo' from cars dropdown on #cars
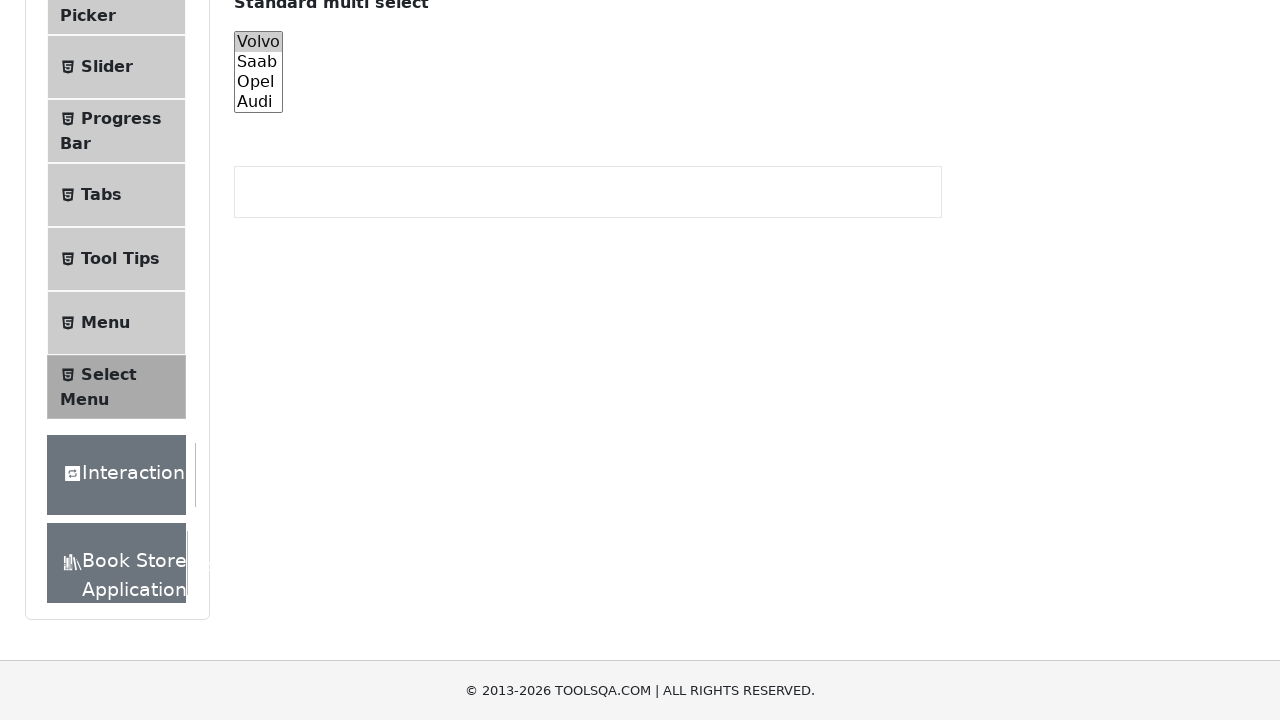

Selected 'Opel' from cars dropdown on #cars
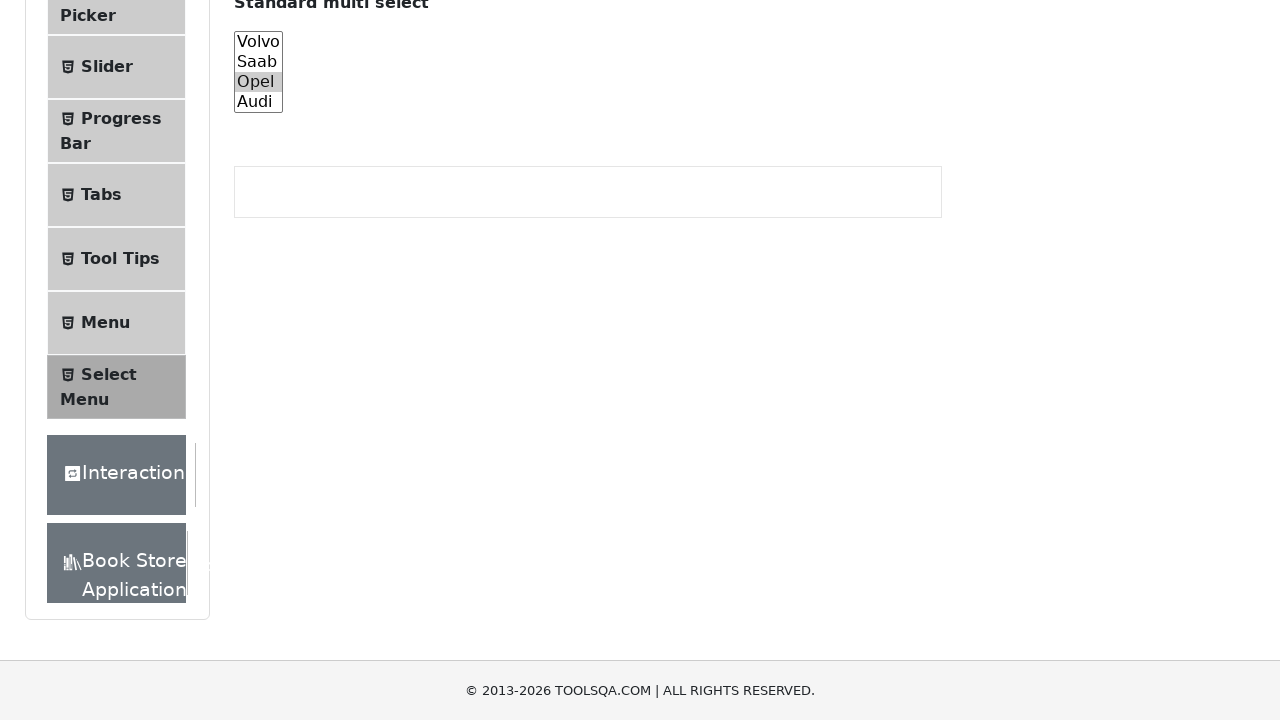

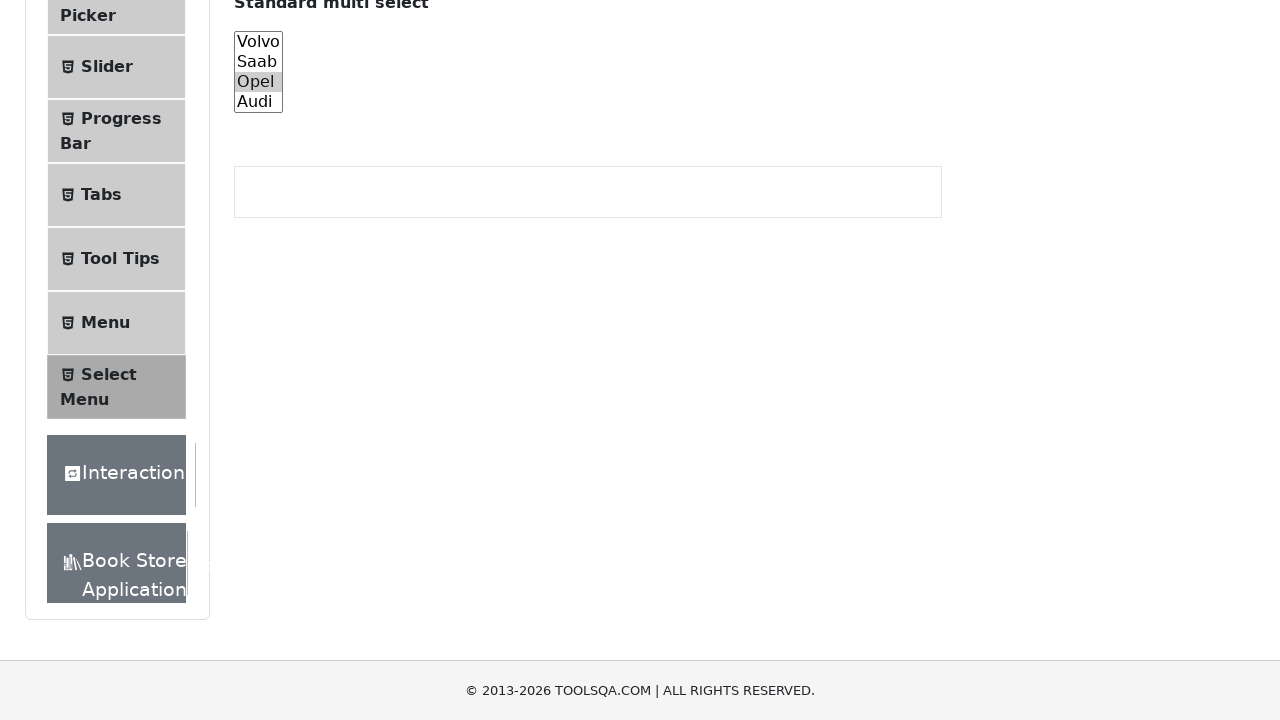